Tests the jQuery UI Accordion widget by clicking on each of the four accordion sections and validating that the correct content is displayed for each section.

Starting URL: https://jqueryui.com/accordion/

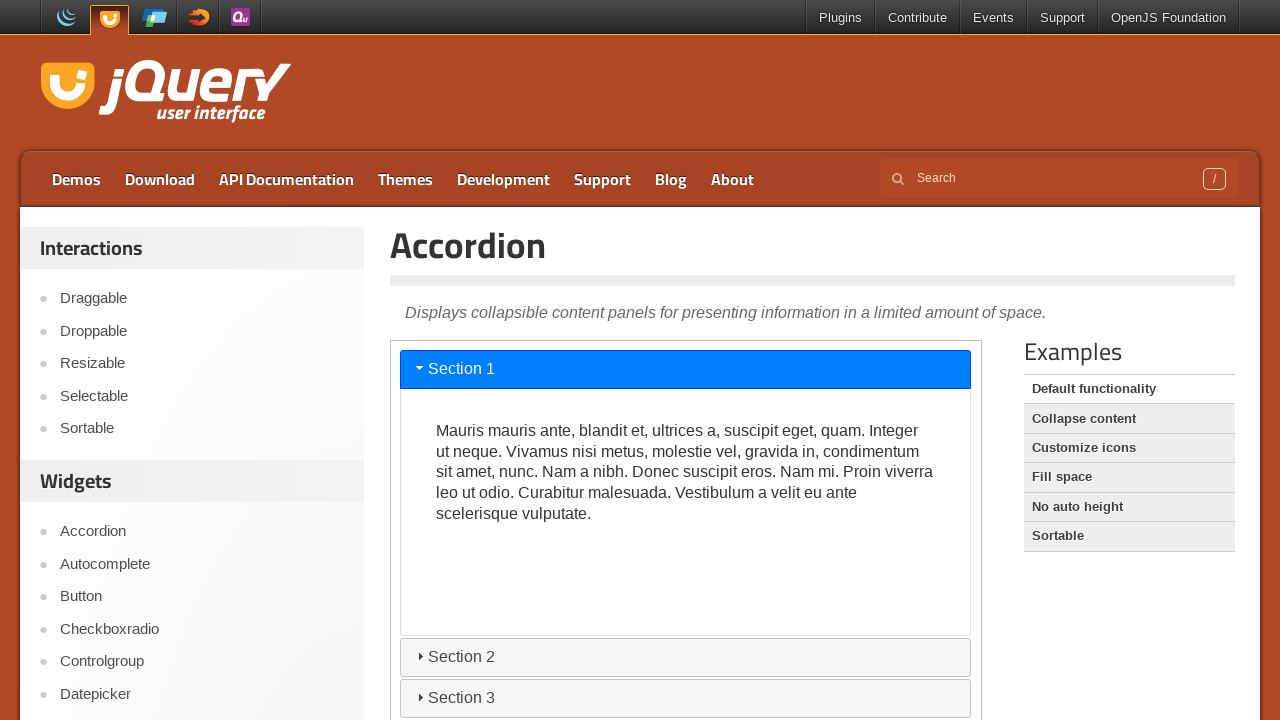

Waited for page title to load
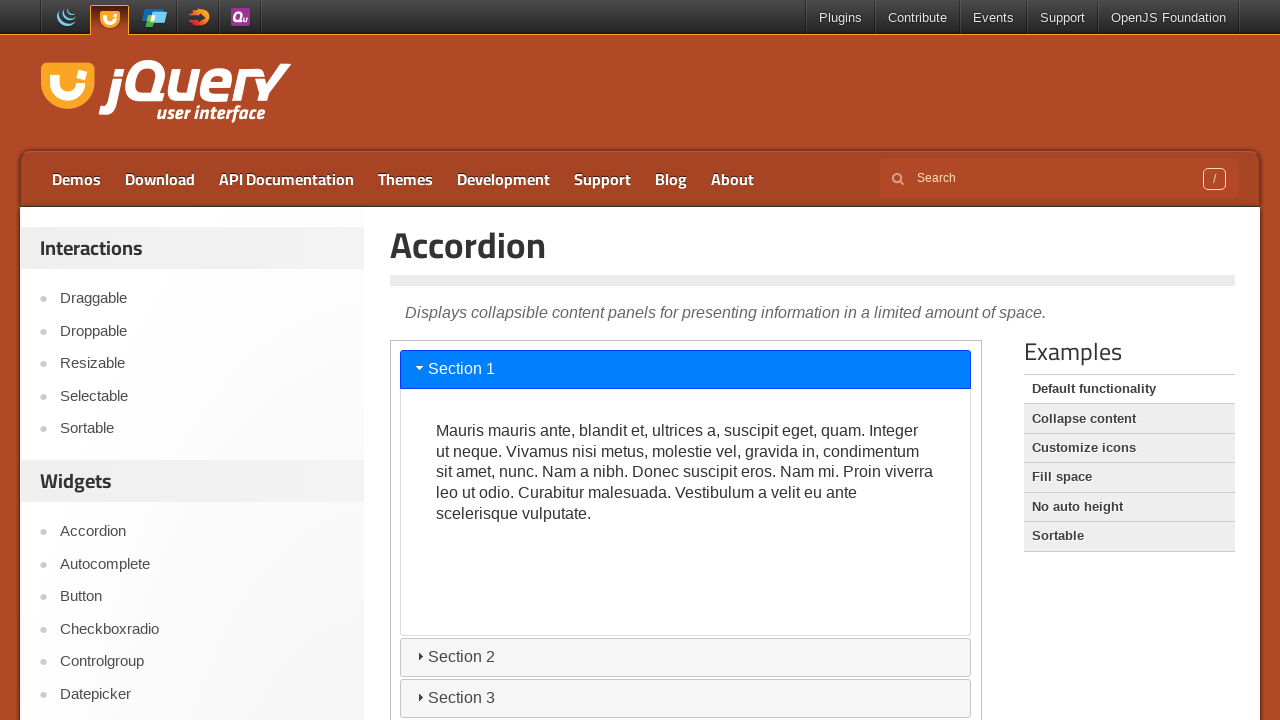

Verified page title is 'Accordion'
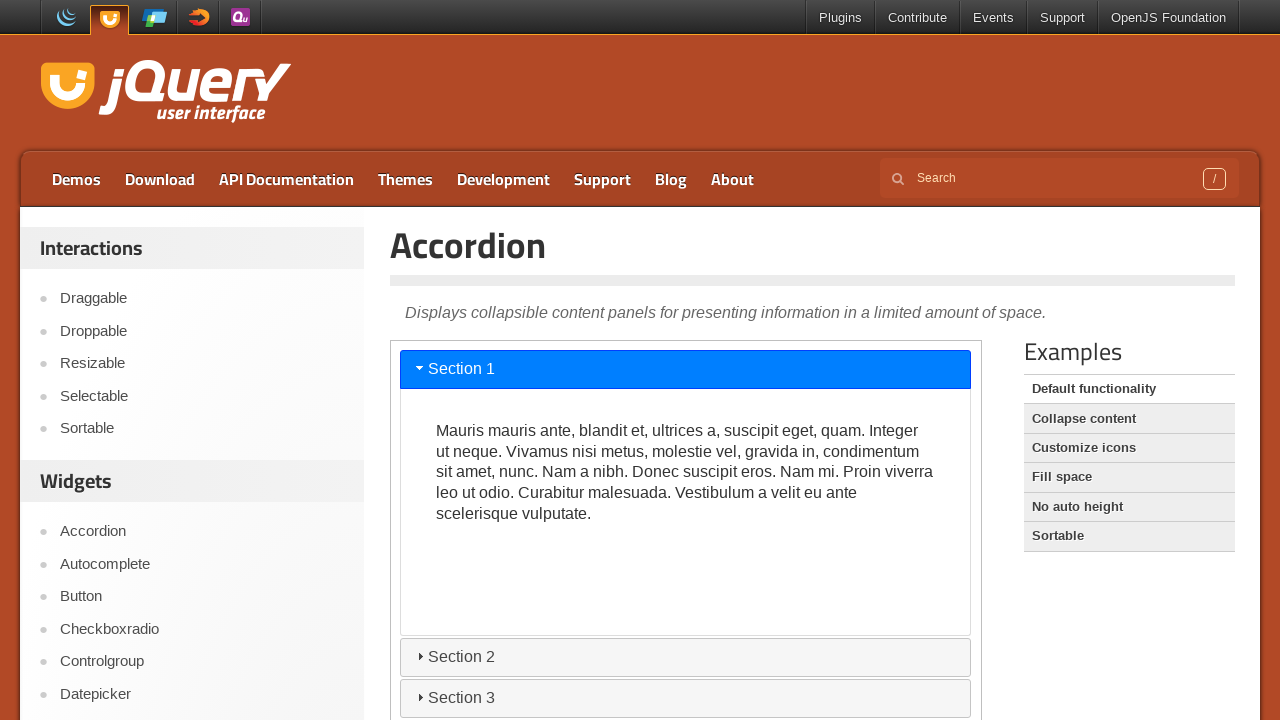

Located the accordion demo iframe
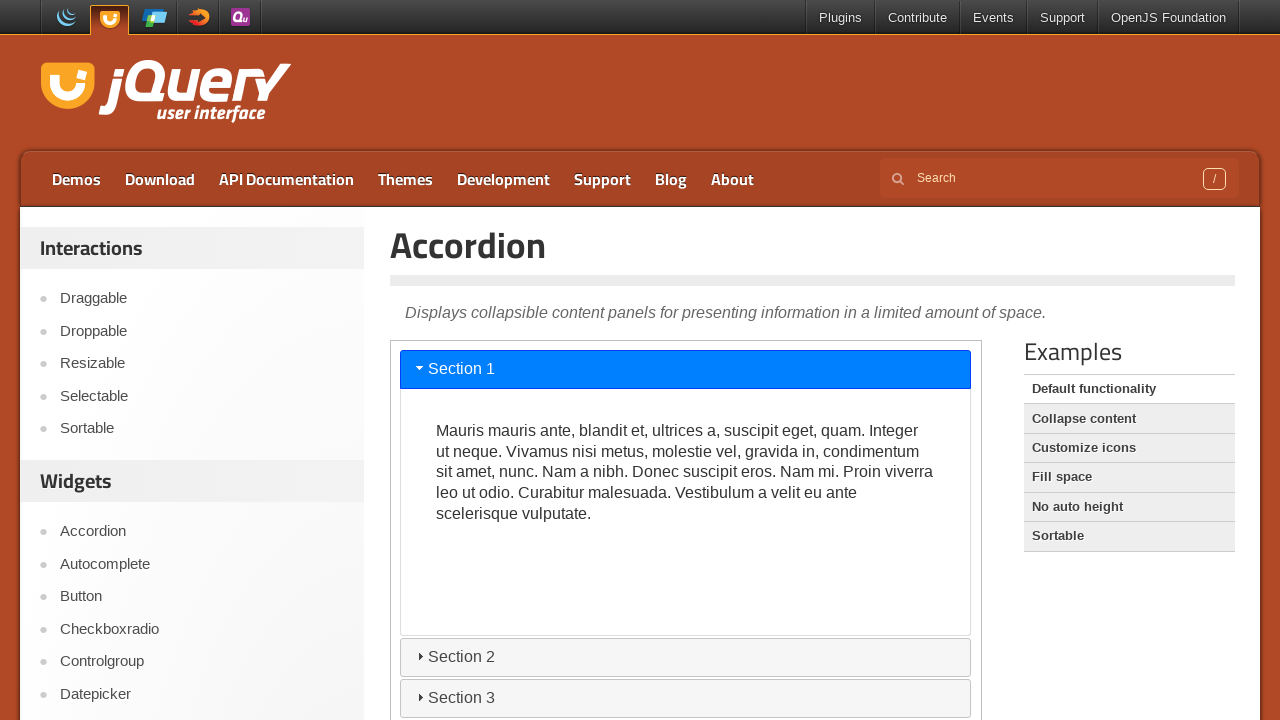

Clicked on accordion Section 1 at (686, 369) on iframe.demo-frame >> internal:control=enter-frame >> xpath=//h3[@aria-controls='
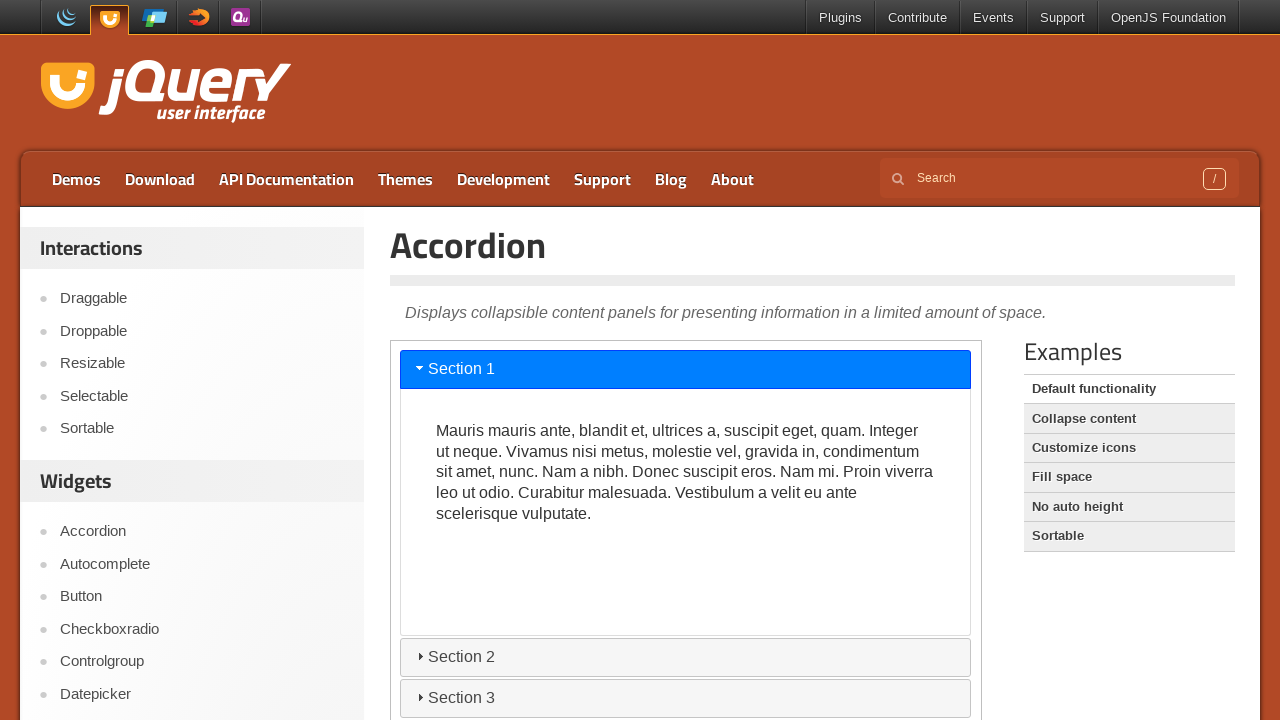

Verified Section 1 content is visible
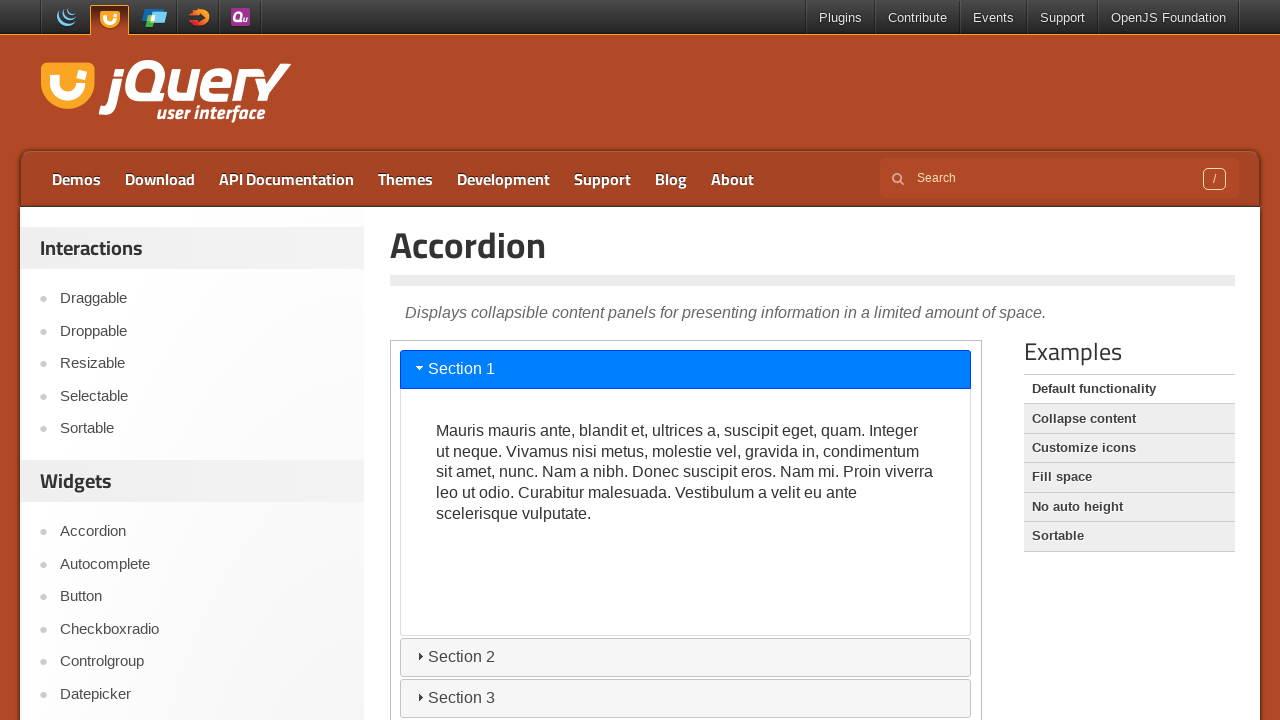

Clicked on accordion Section 2 at (686, 657) on iframe.demo-frame >> internal:control=enter-frame >> xpath=//h3[@aria-controls='
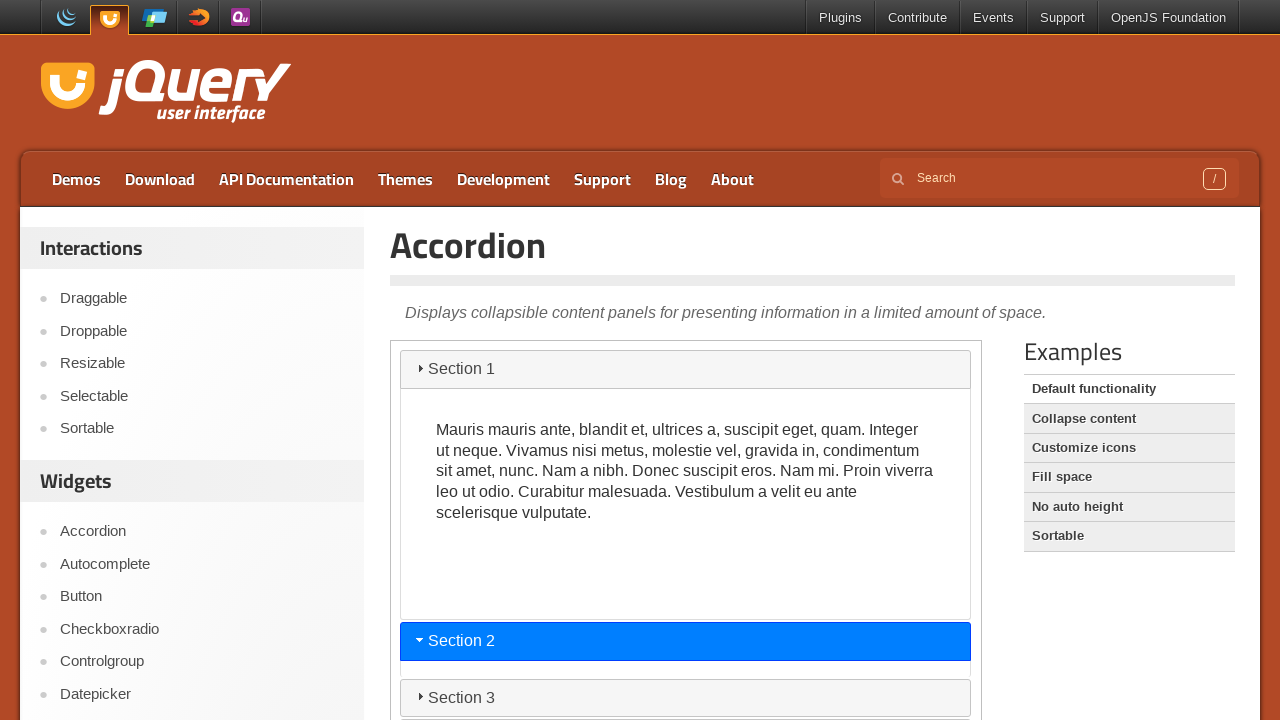

Verified Section 2 content is visible
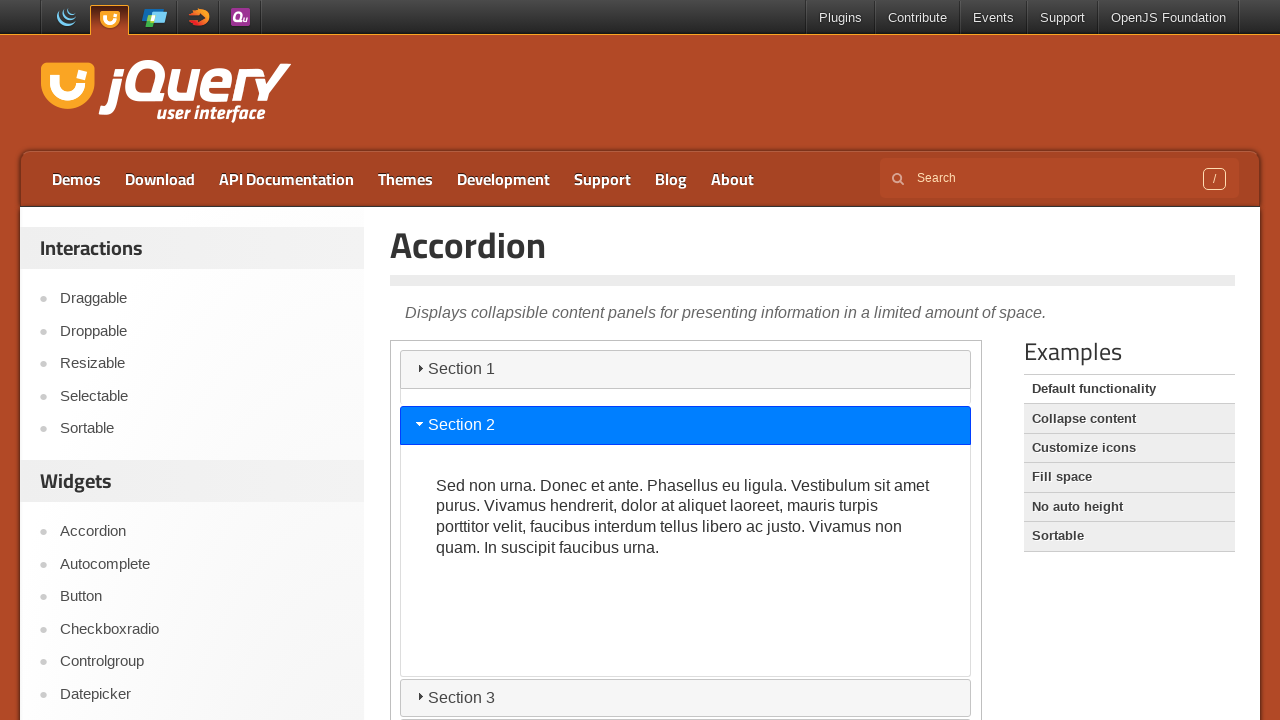

Clicked on accordion Section 3 at (686, 698) on iframe.demo-frame >> internal:control=enter-frame >> xpath=//h3[@aria-controls='
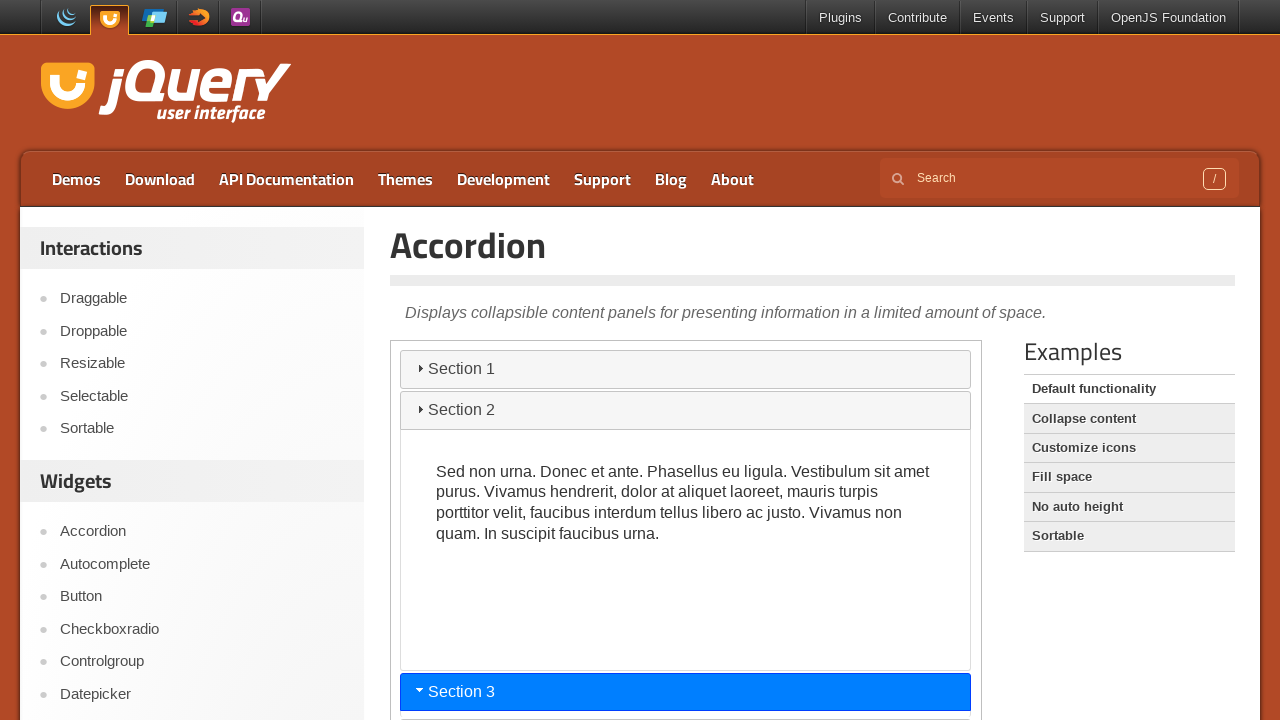

Verified Section 3 content is visible
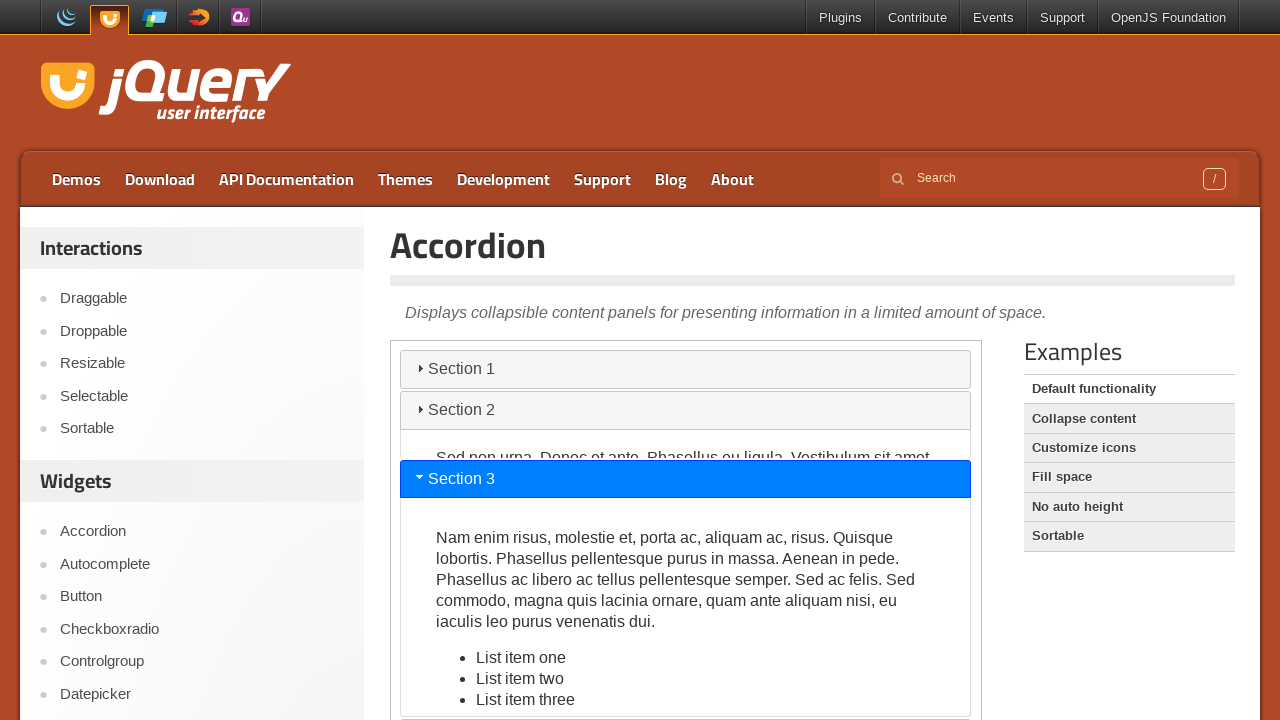

Clicked on accordion Section 4 at (686, 701) on iframe.demo-frame >> internal:control=enter-frame >> xpath=//h3[@aria-controls='
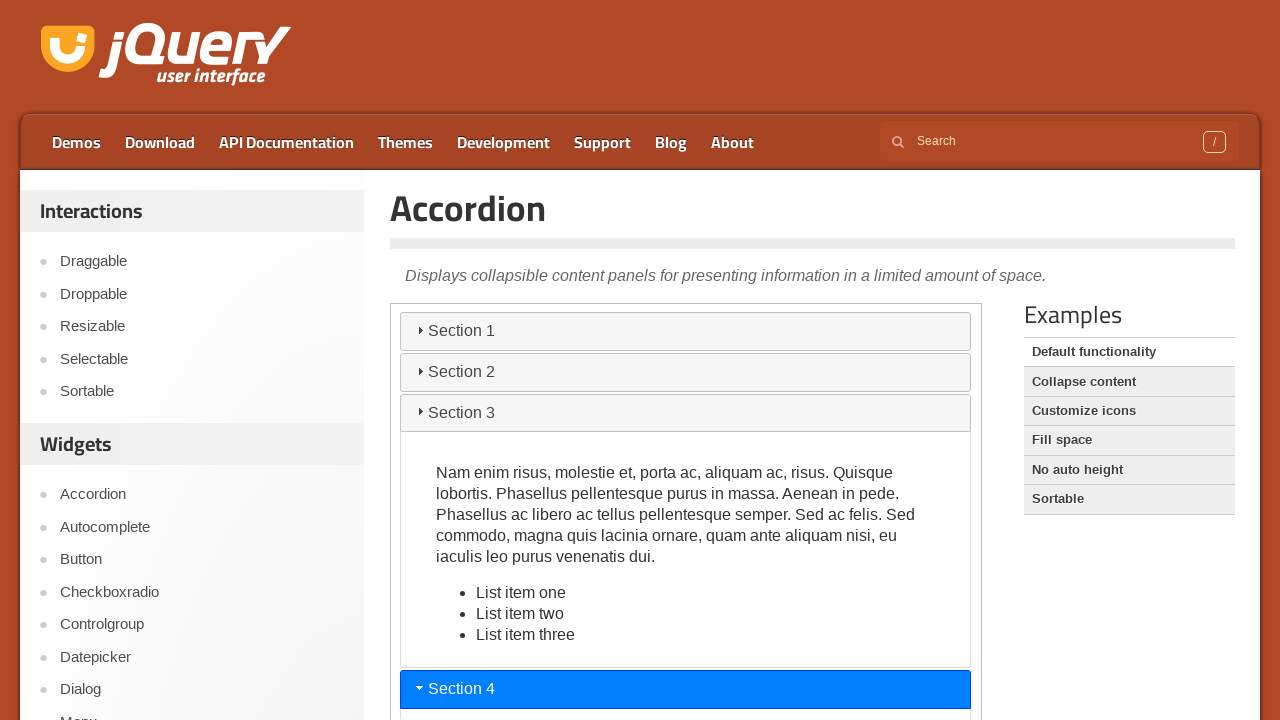

Verified Section 4 content is visible
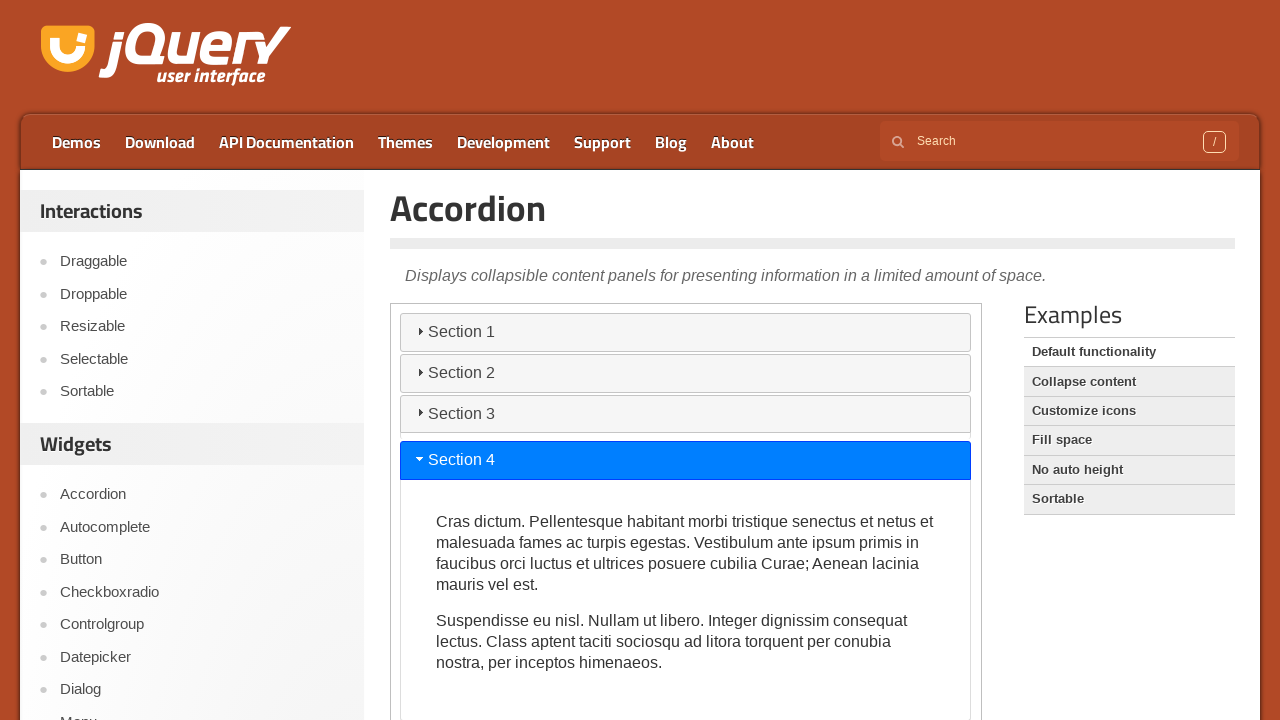

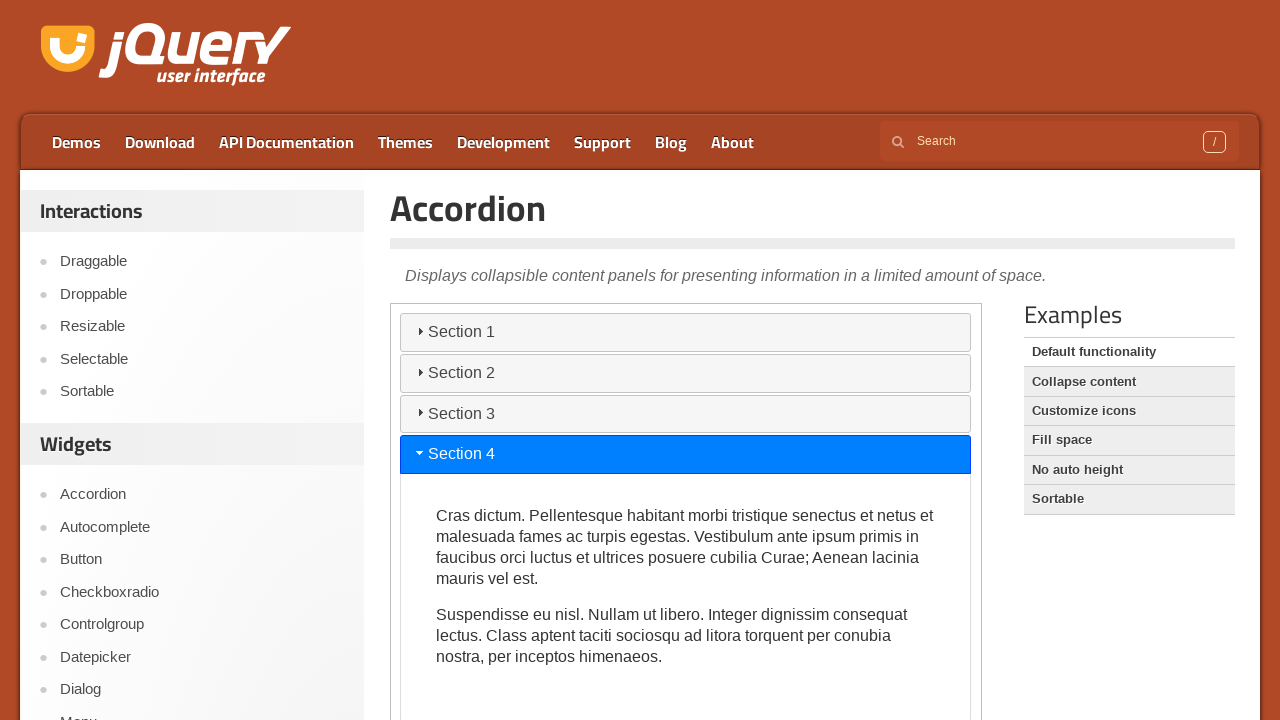